Tests that the Clear completed button displays correctly after marking an item complete

Starting URL: https://demo.playwright.dev/todomvc

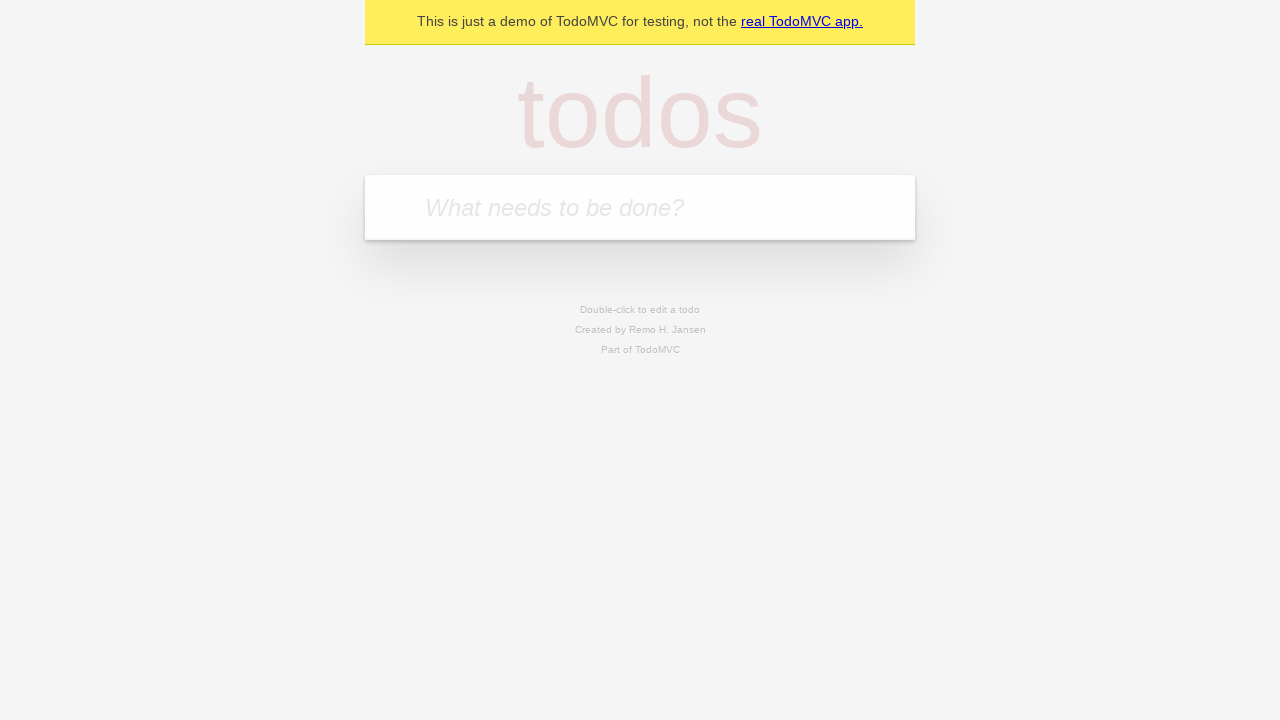

Filled todo input with 'Book doctor appointment' on internal:attr=[placeholder="What needs to be done?"i]
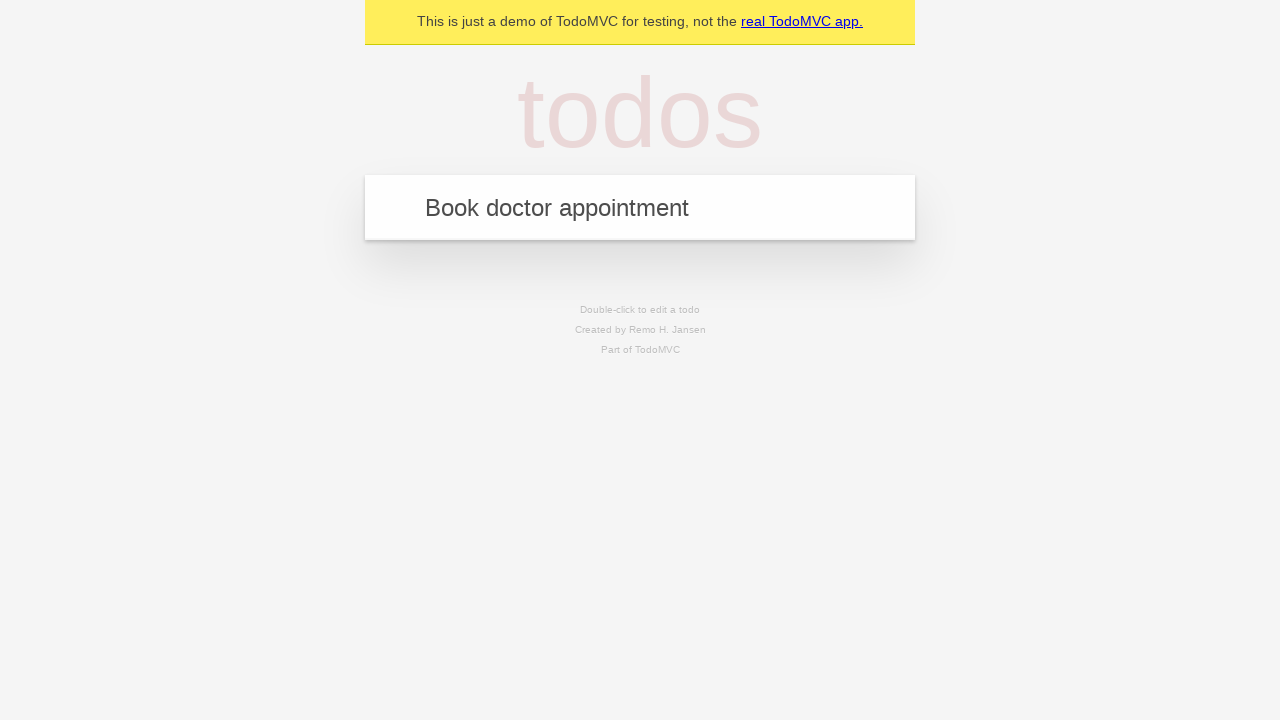

Pressed Enter to add first todo item on internal:attr=[placeholder="What needs to be done?"i]
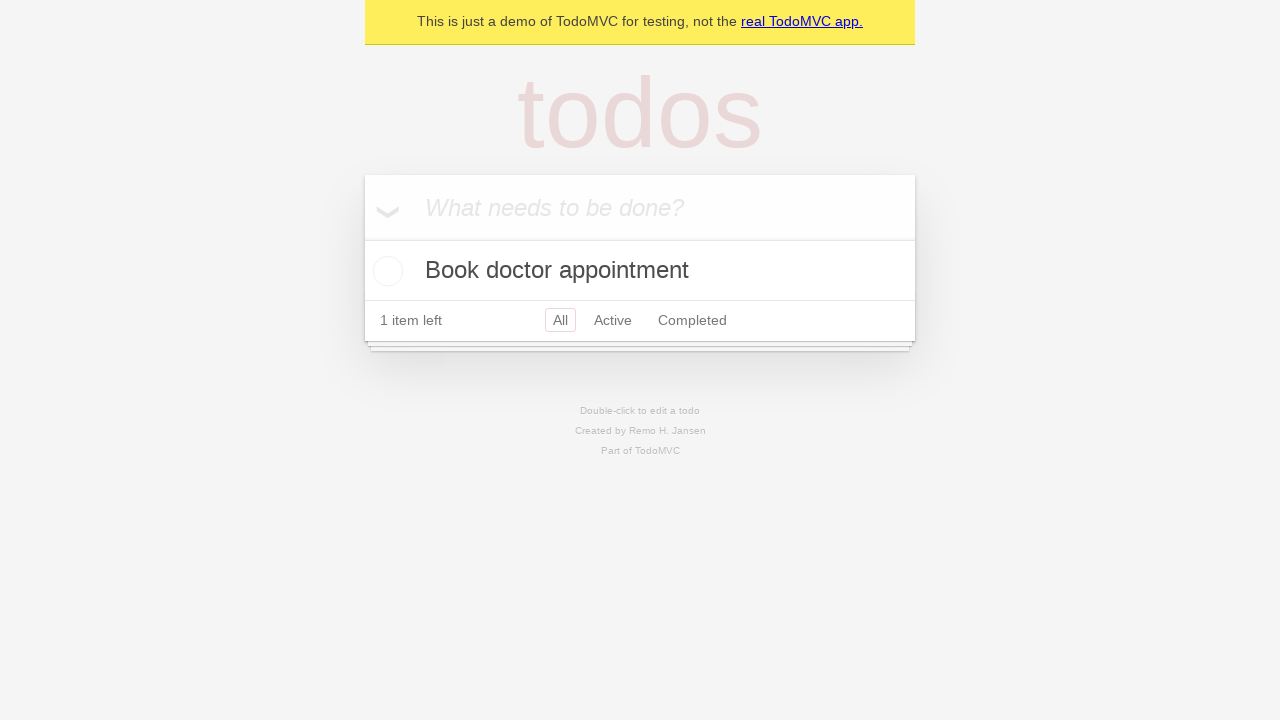

Filled todo input with 'Buy birthday gift for Mom' on internal:attr=[placeholder="What needs to be done?"i]
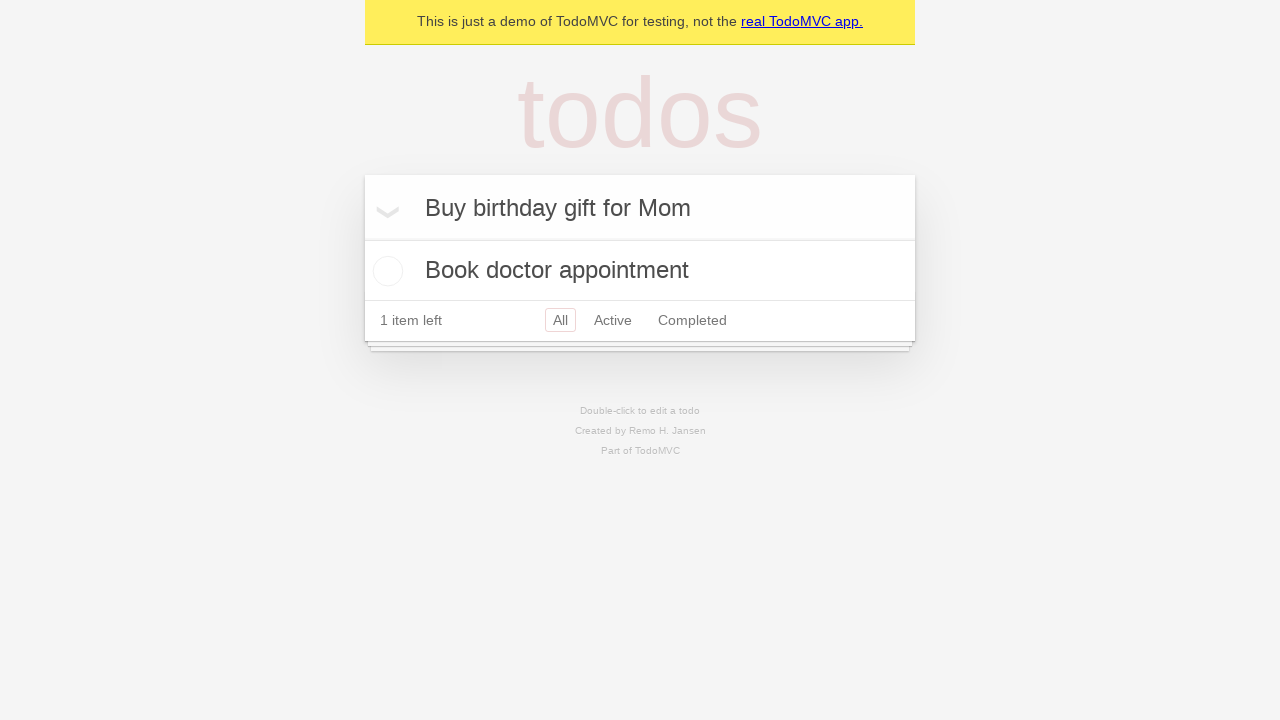

Pressed Enter to add second todo item on internal:attr=[placeholder="What needs to be done?"i]
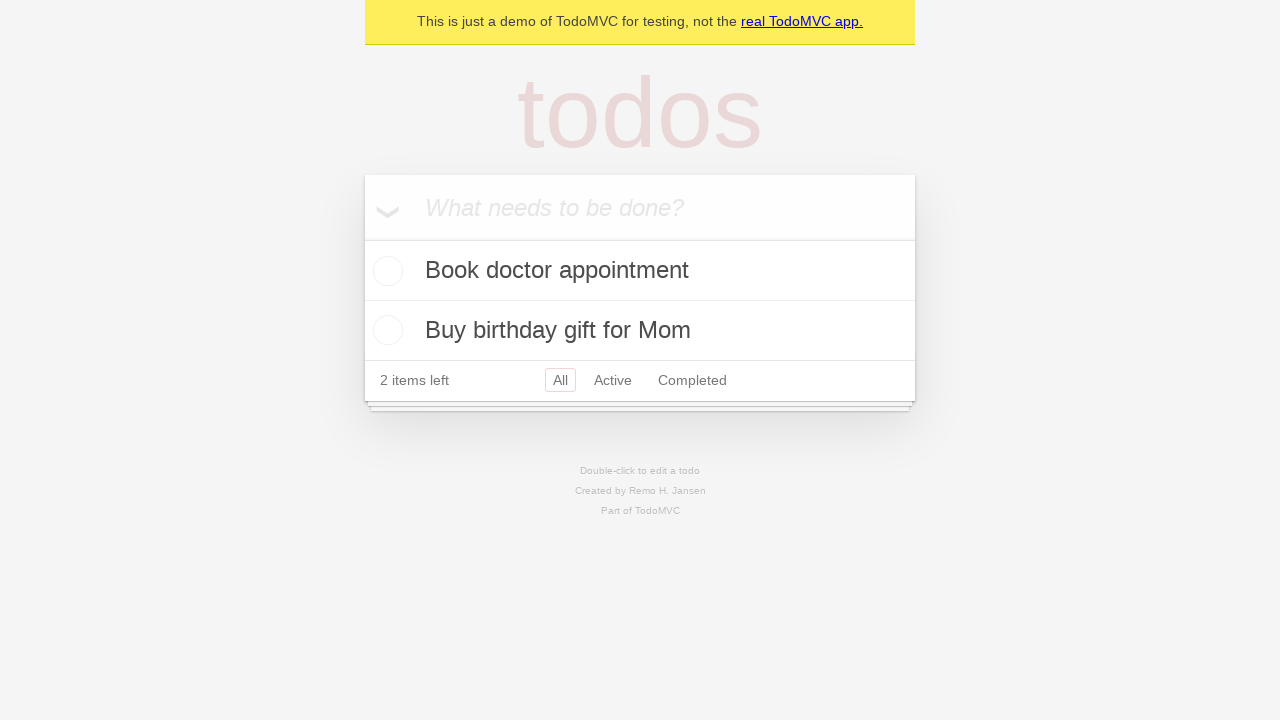

Filled todo input with 'Find place for vacation' on internal:attr=[placeholder="What needs to be done?"i]
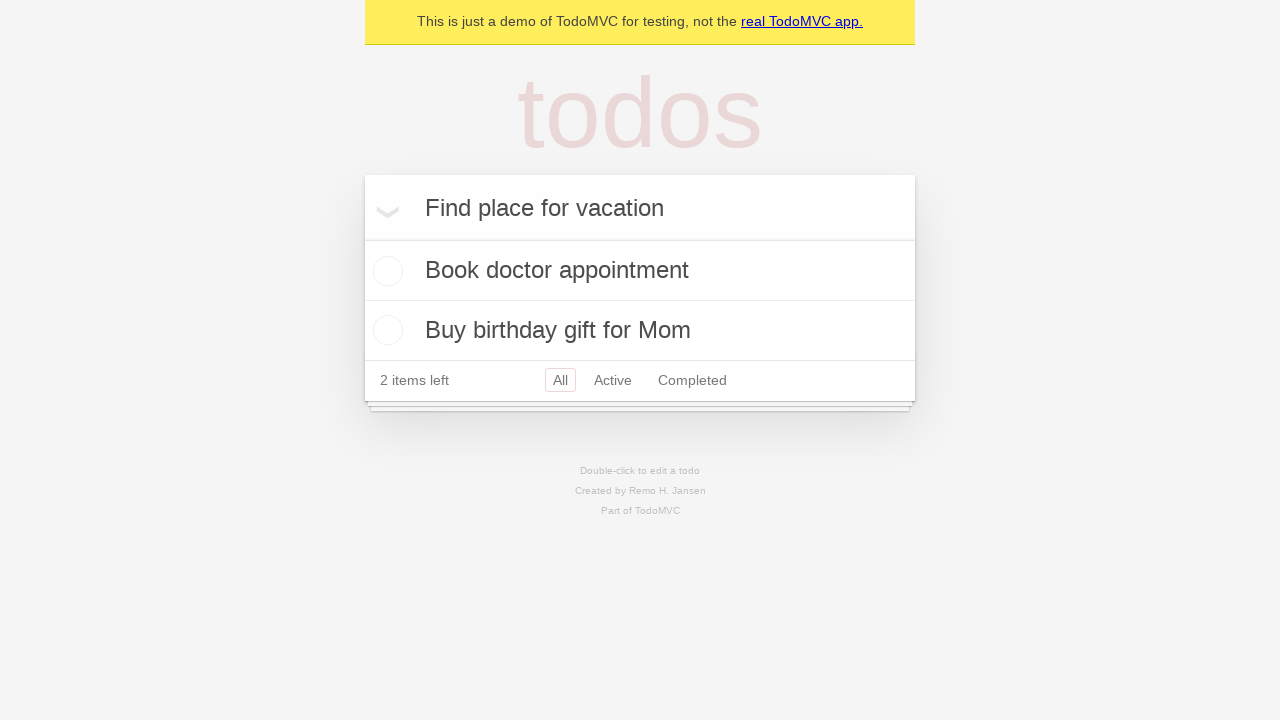

Pressed Enter to add third todo item on internal:attr=[placeholder="What needs to be done?"i]
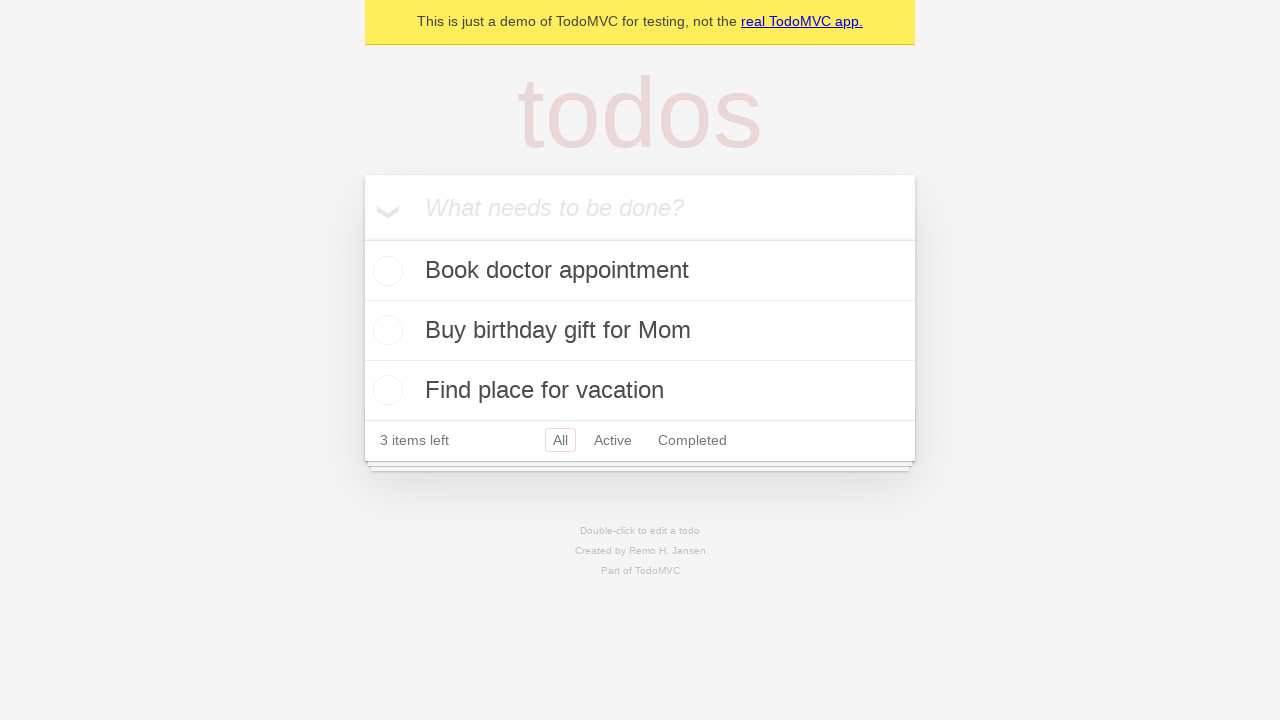

Checked the first todo item as complete at (385, 271) on .todo-list li .toggle >> nth=0
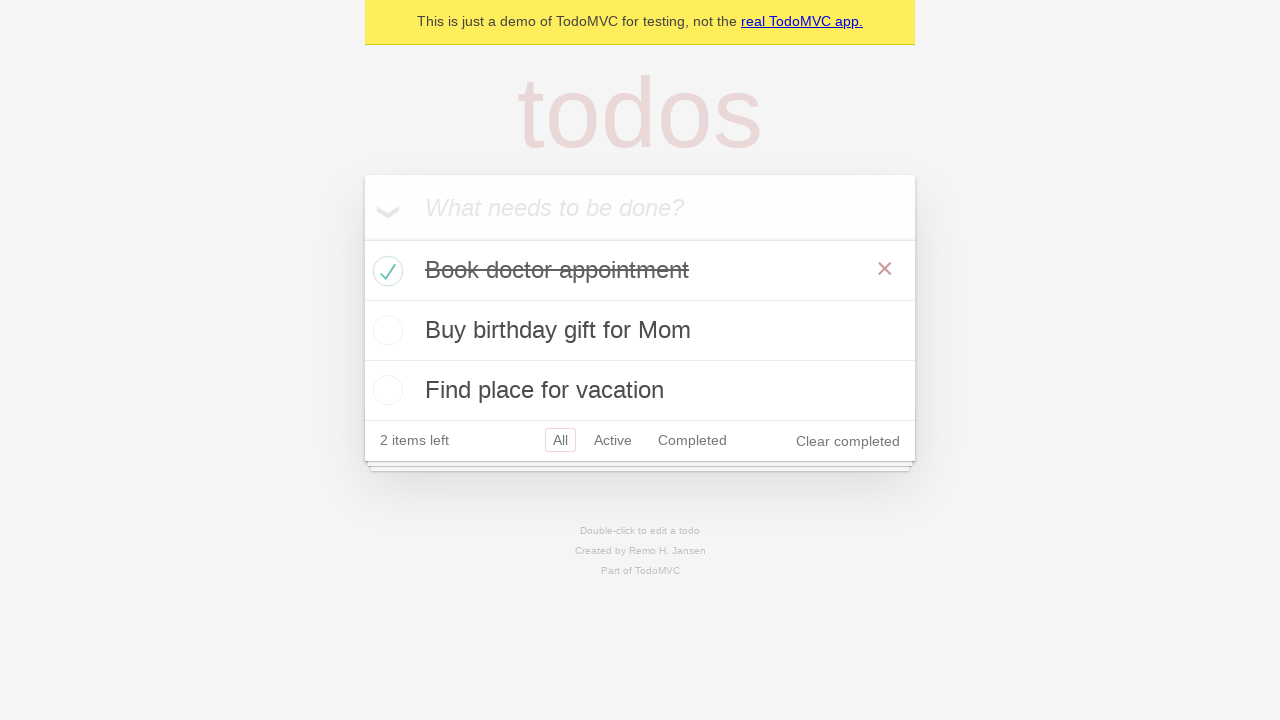

Clear completed button appeared after marking item complete
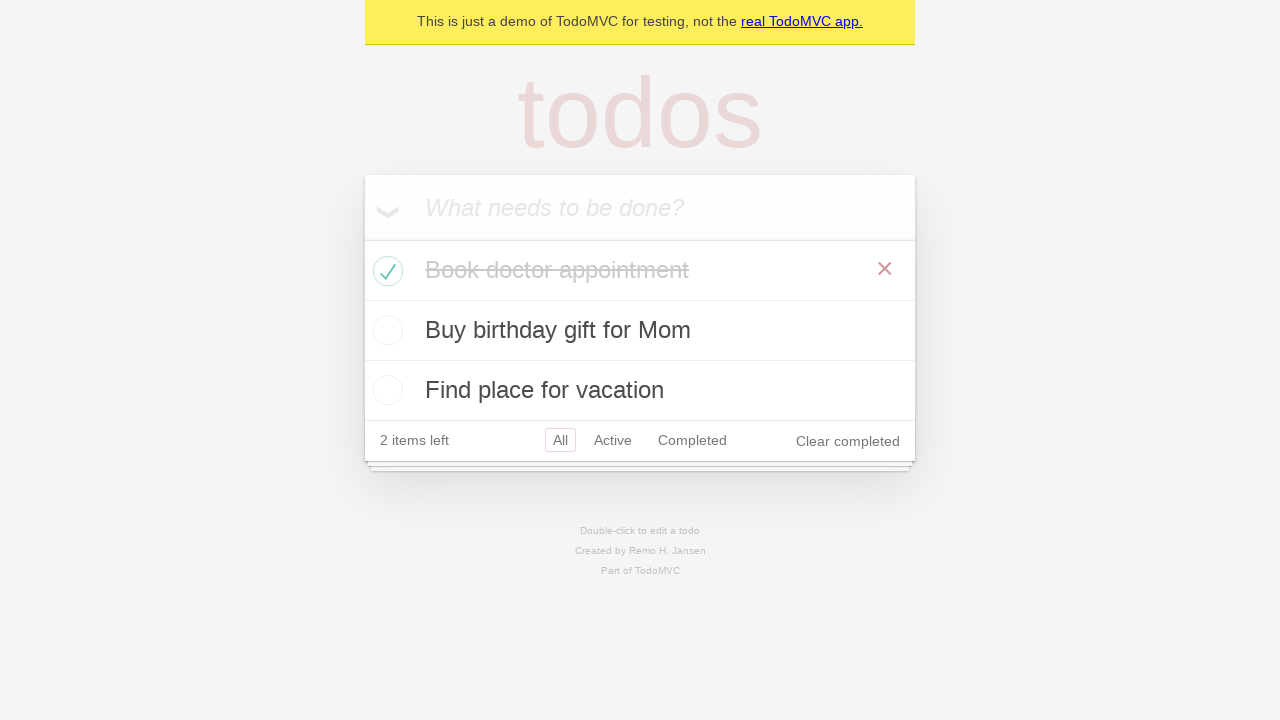

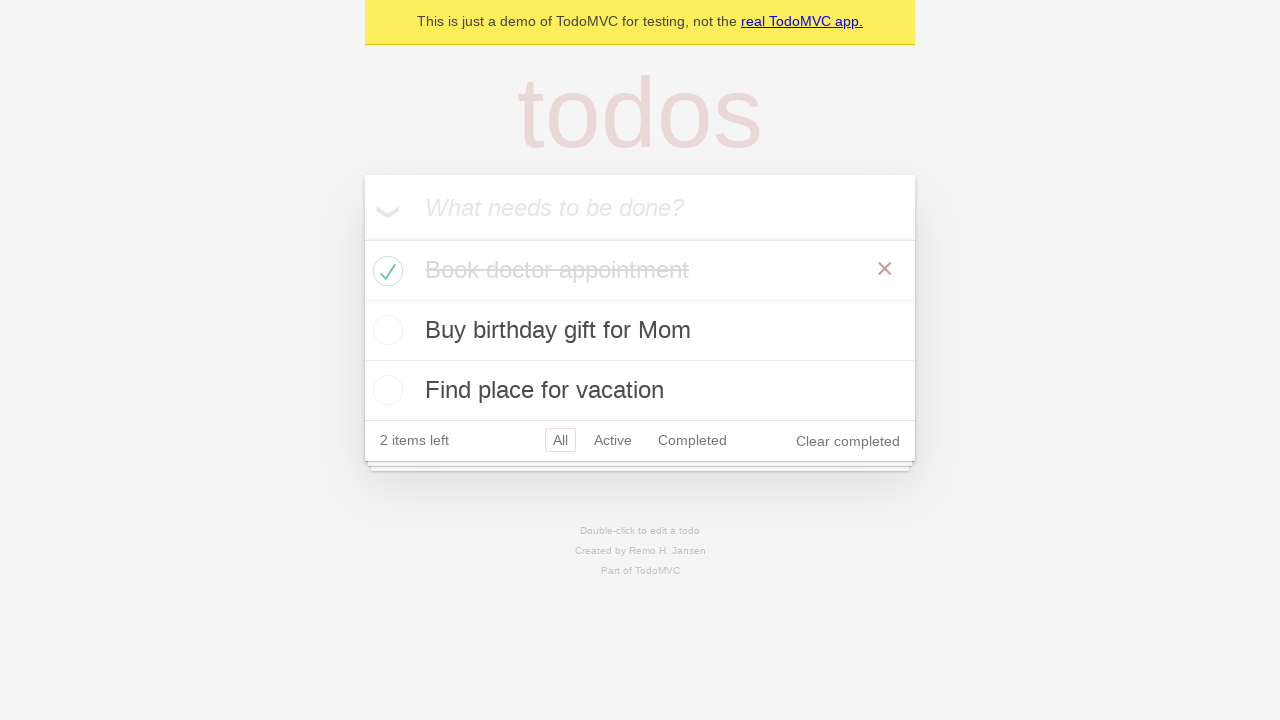